Scrolls to the bottom of the page and verifies that the contact information banner appears.

Starting URL: http://intershop5.skillbox.ru/

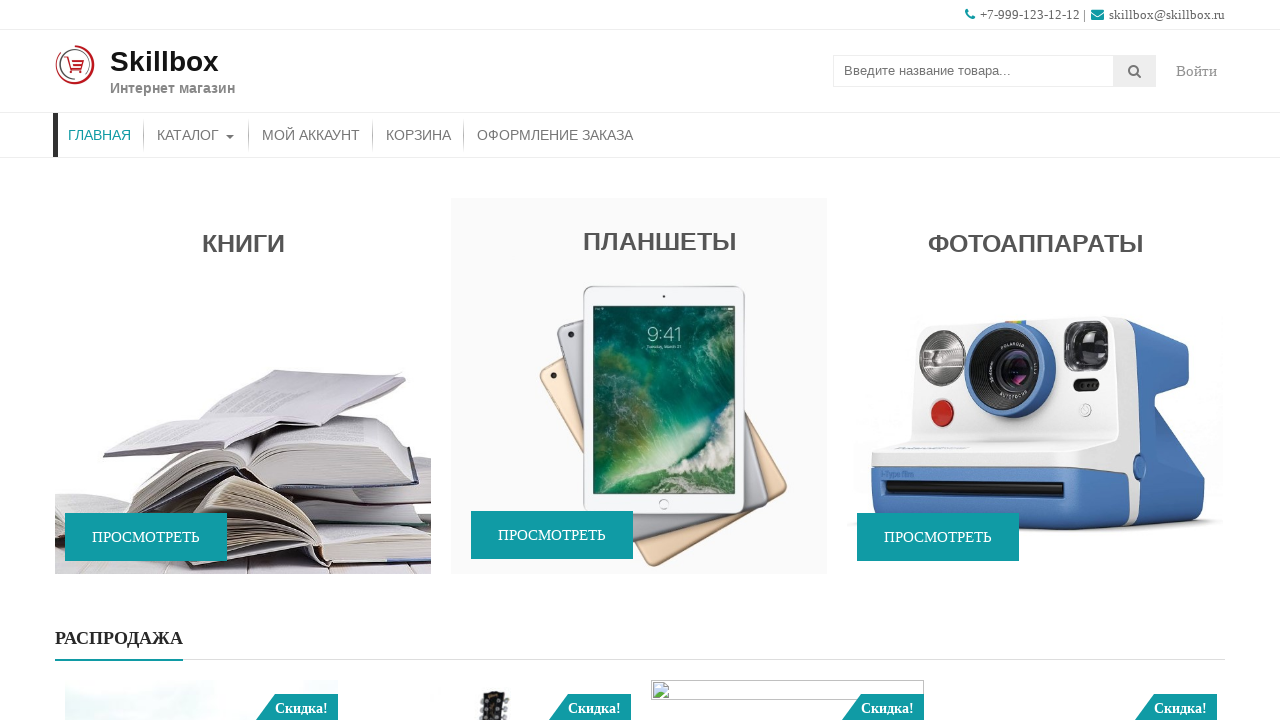

Scrolled to site-info element at bottom of page
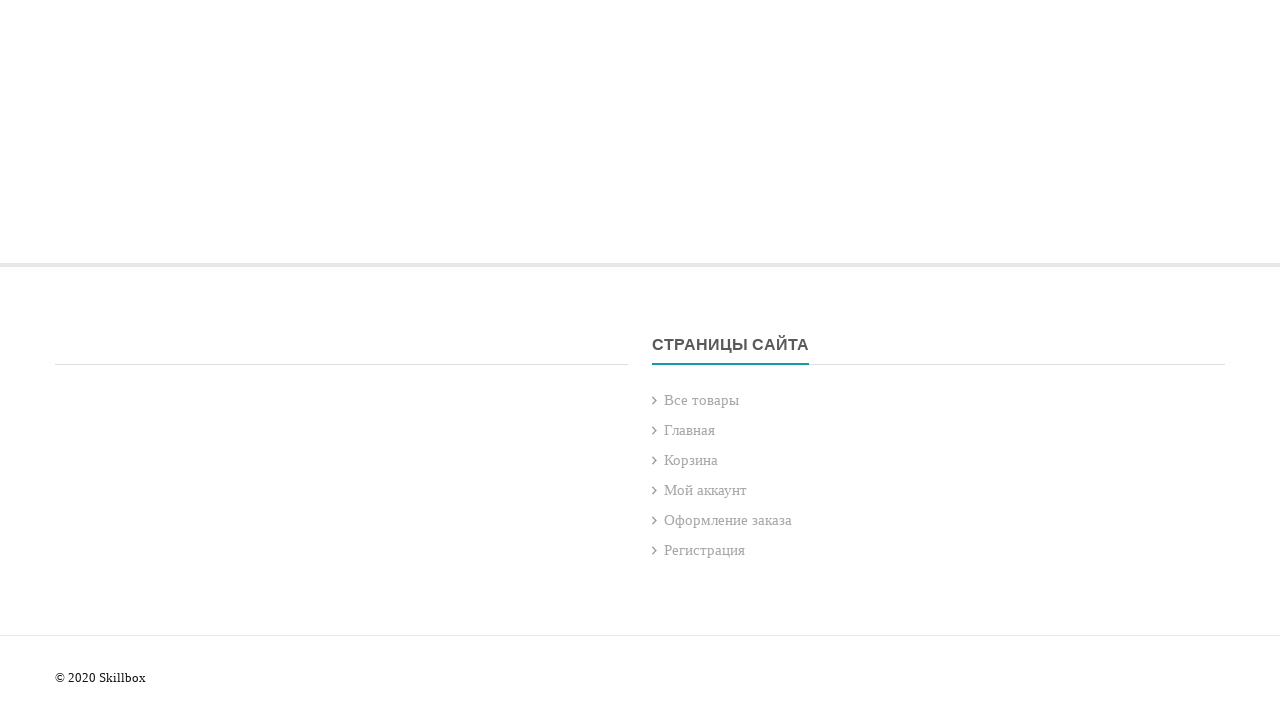

Verified that contact information banner appeared
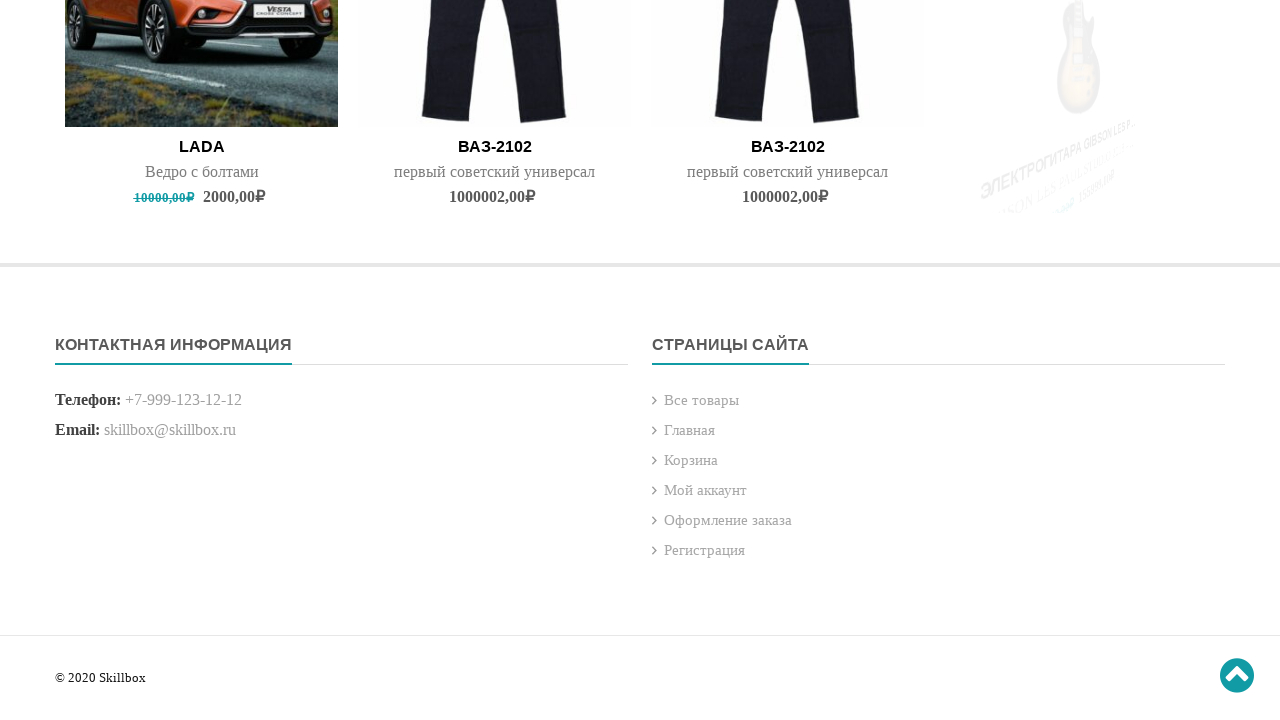

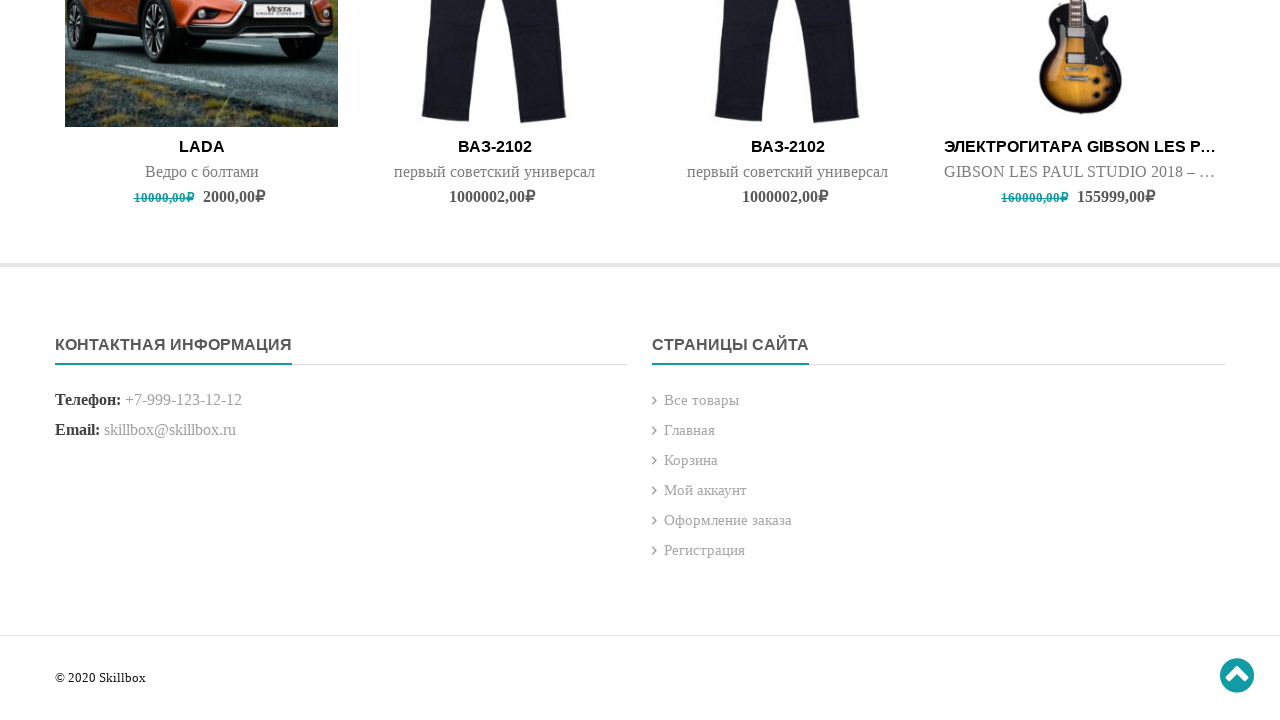